Tests browser window handling by opening new tabs and windows, switching to them, reading content, and closing them while maintaining control of the main window.

Starting URL: https://demoqa.com/browser-windows

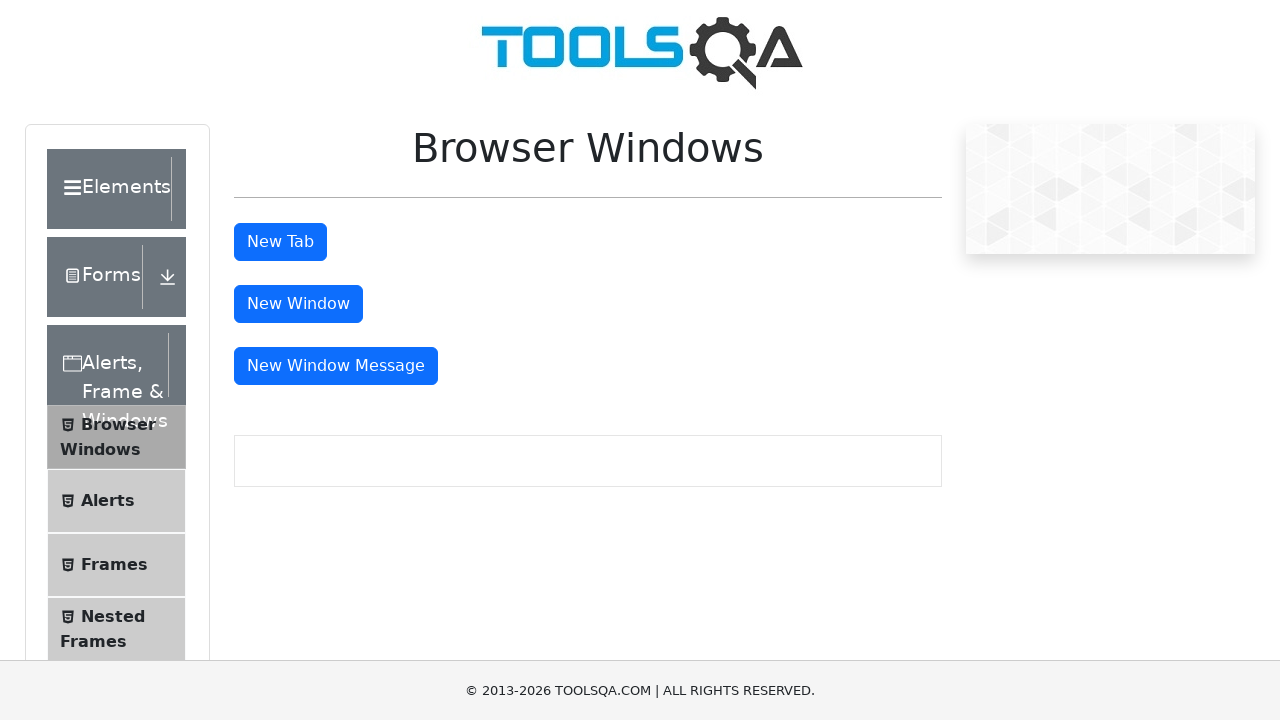

Clicked tab button to open new tab at (280, 242) on #tabButton
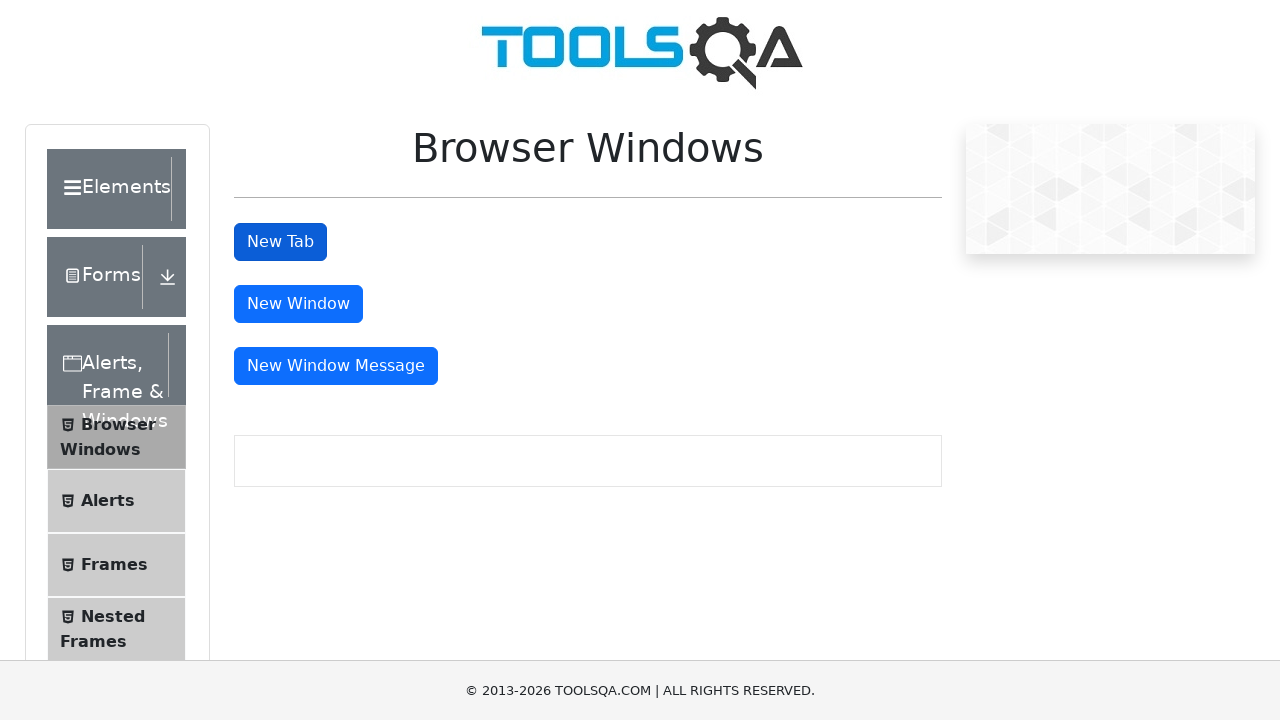

New tab opened and captured
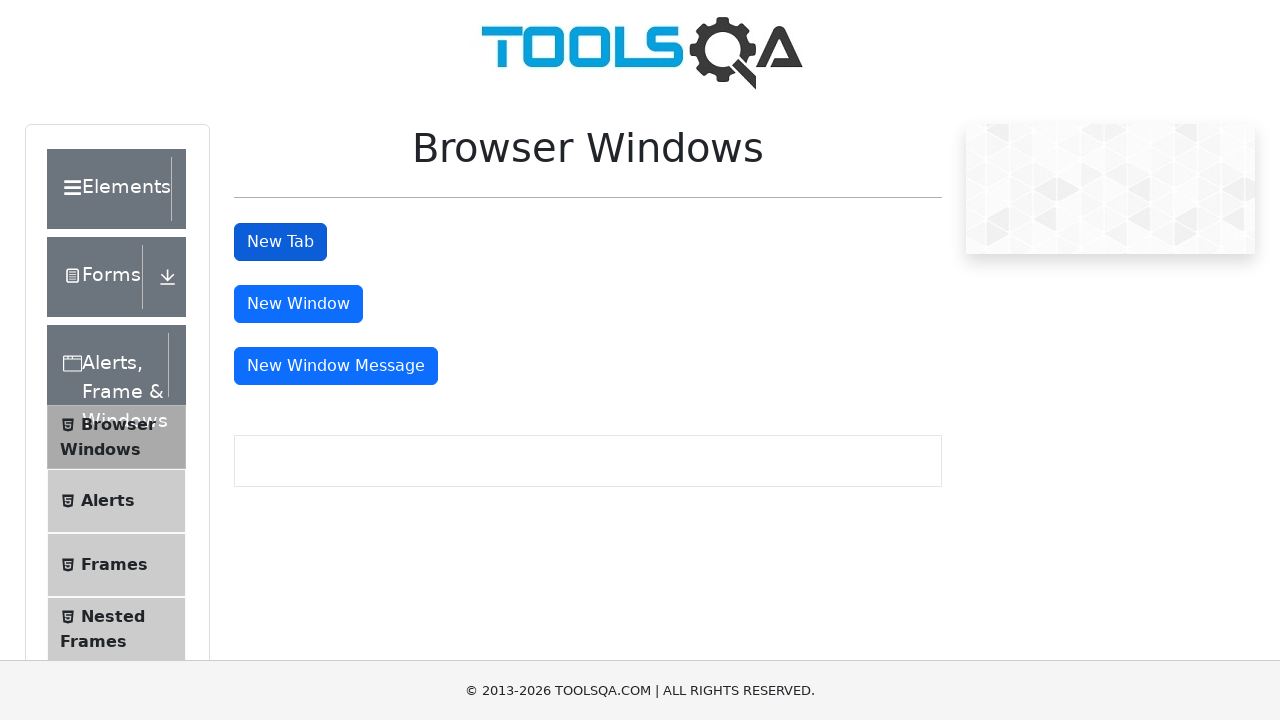

New tab loaded and sample heading element found
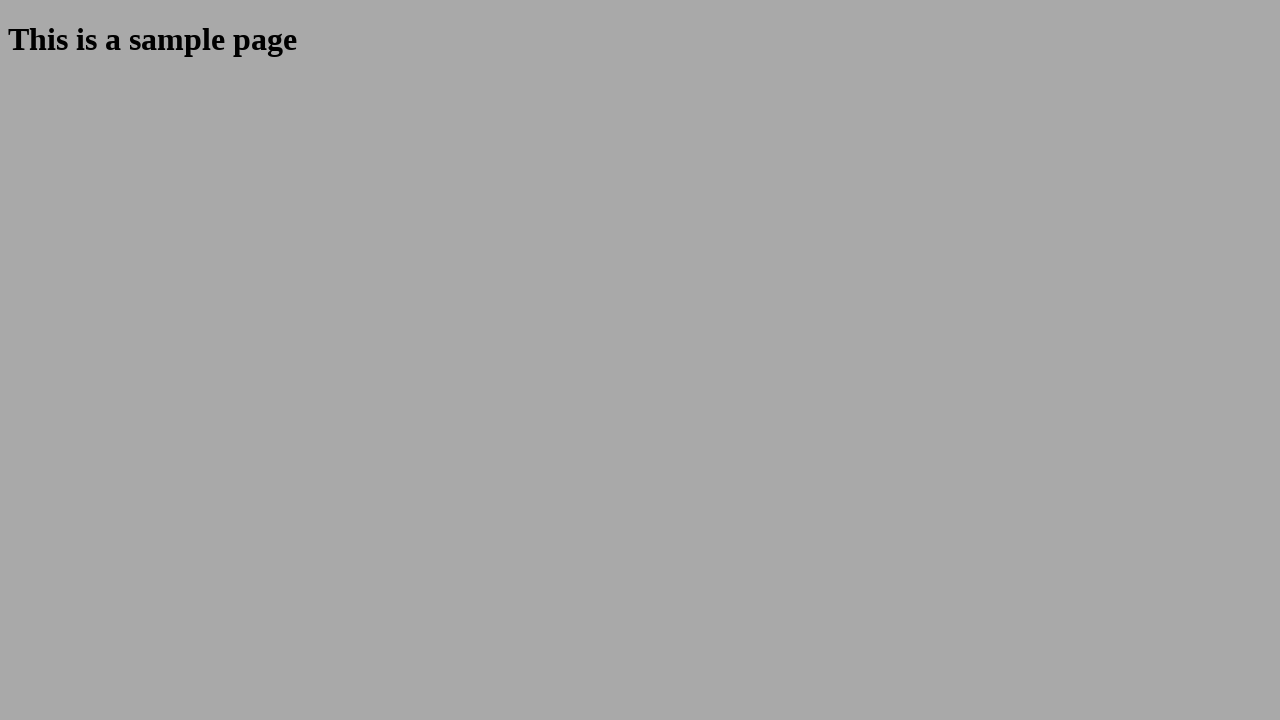

Read text from new tab: 'This is a sample page'
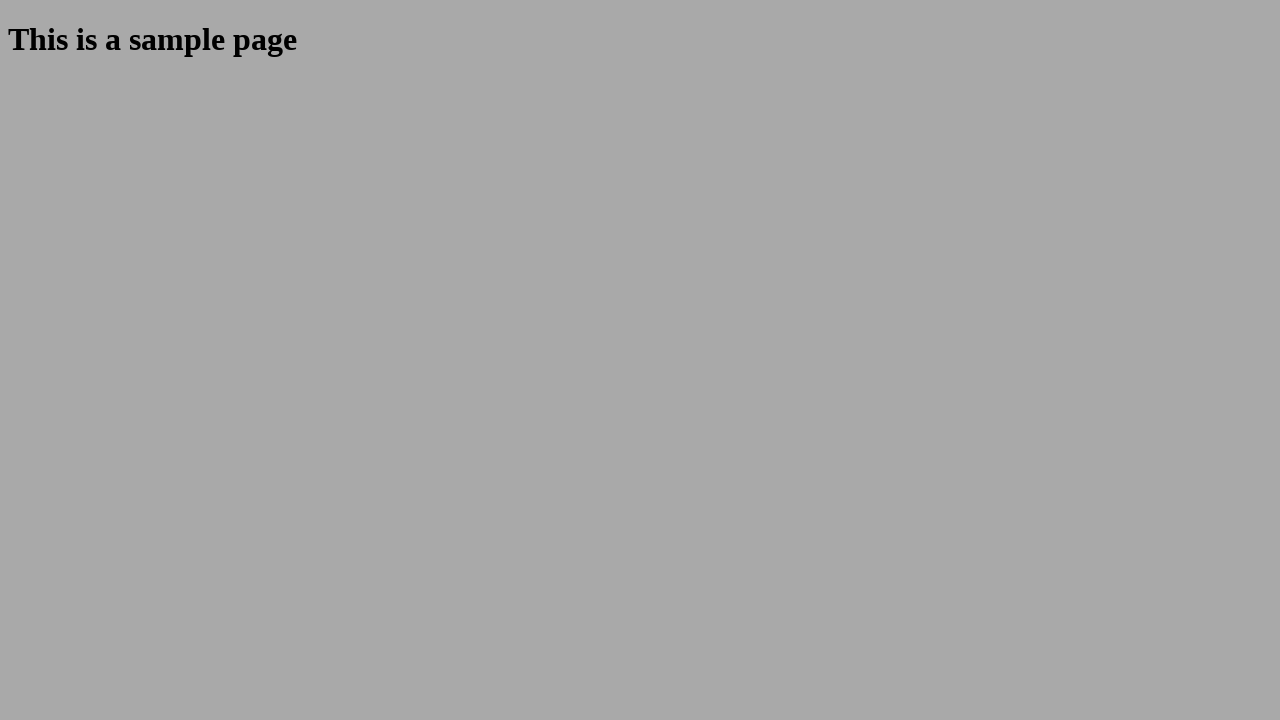

Closed new tab
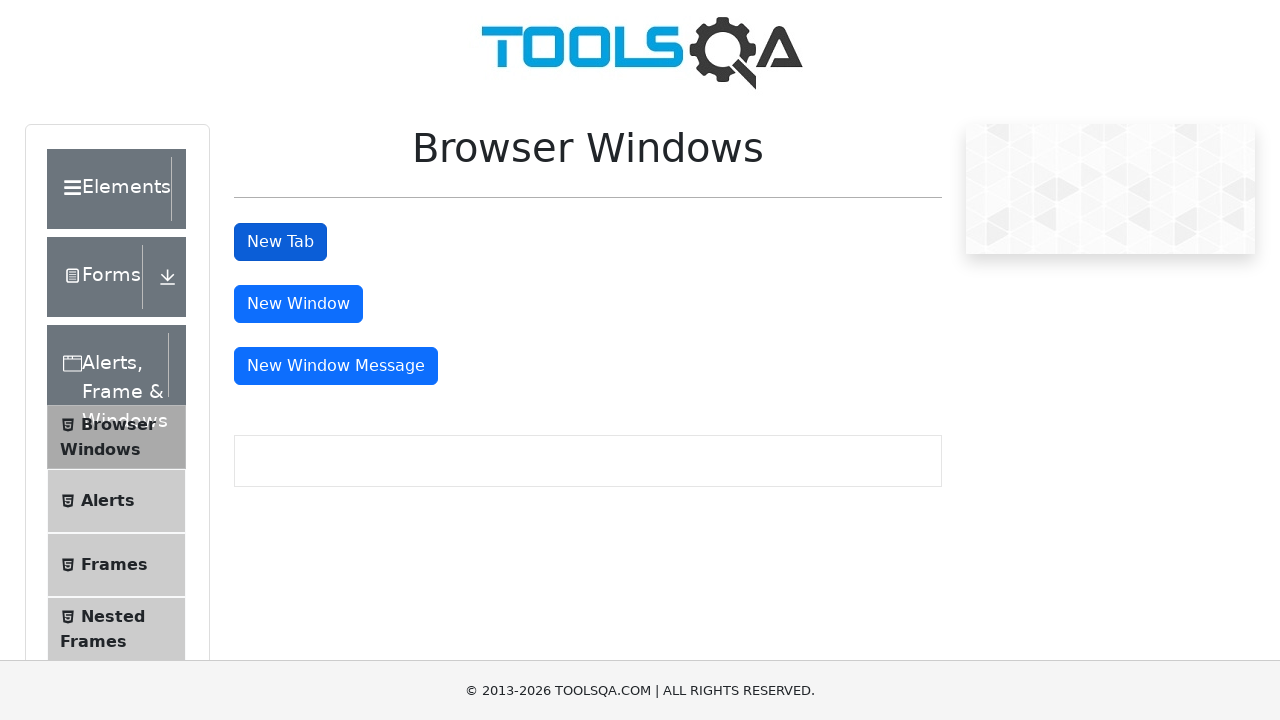

Clicked window button to open new window at (298, 304) on #windowButton
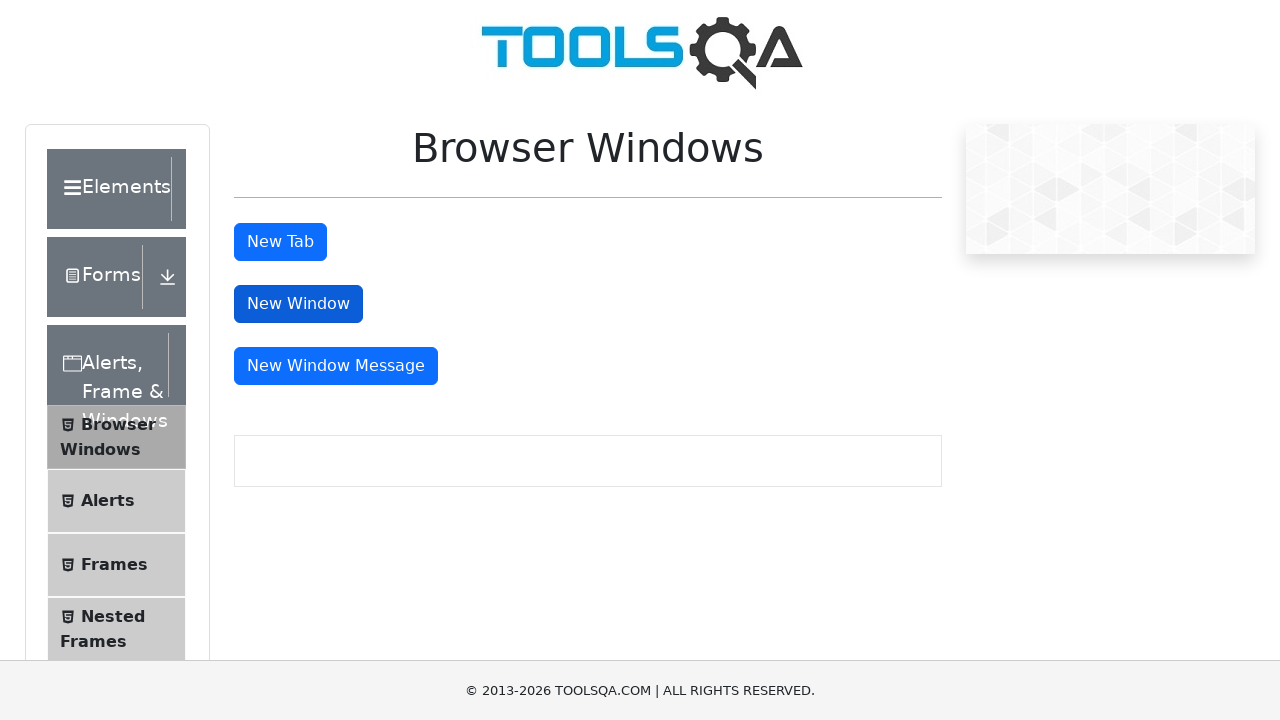

New window opened and captured
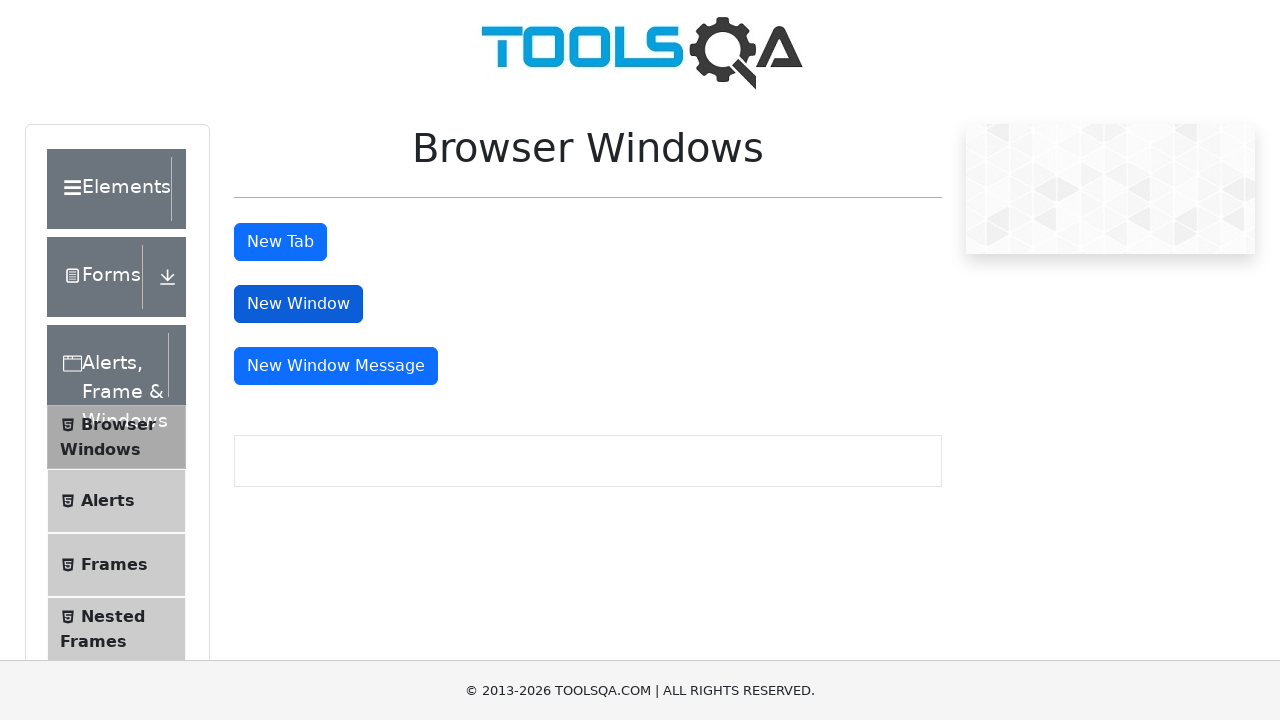

New window loaded and sample heading element found
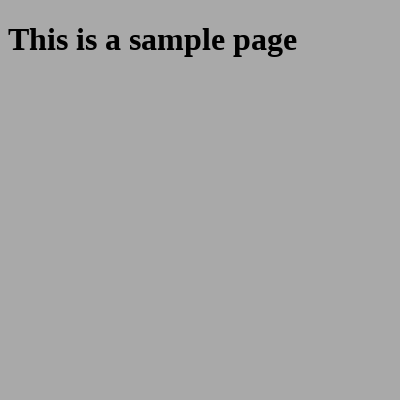

Read text from new window: 'This is a sample page'
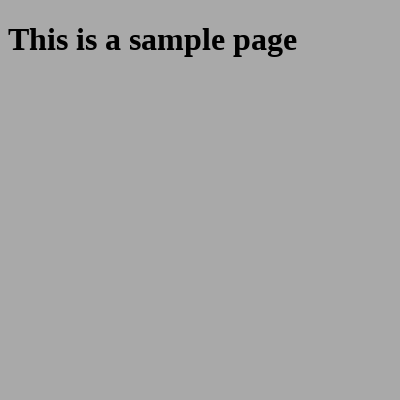

Closed new window
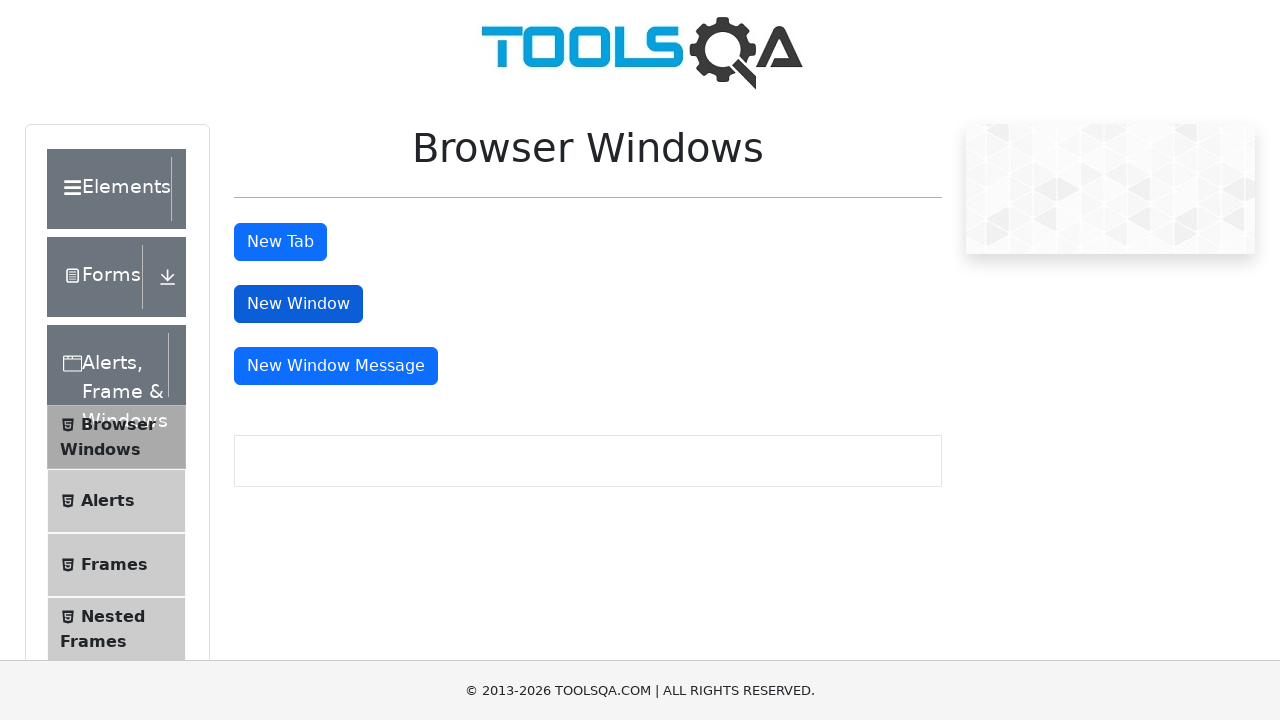

Clicked message window button to open new window at (336, 366) on #messageWindowButton
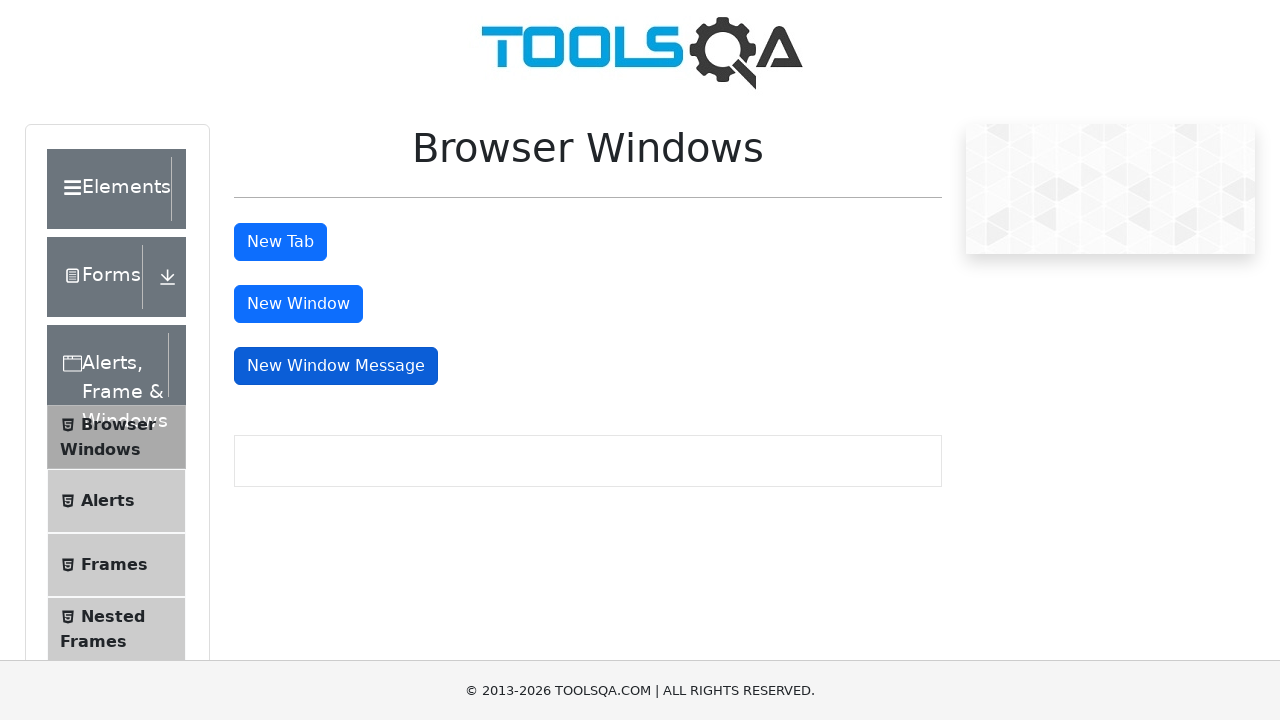

Message window opened and captured
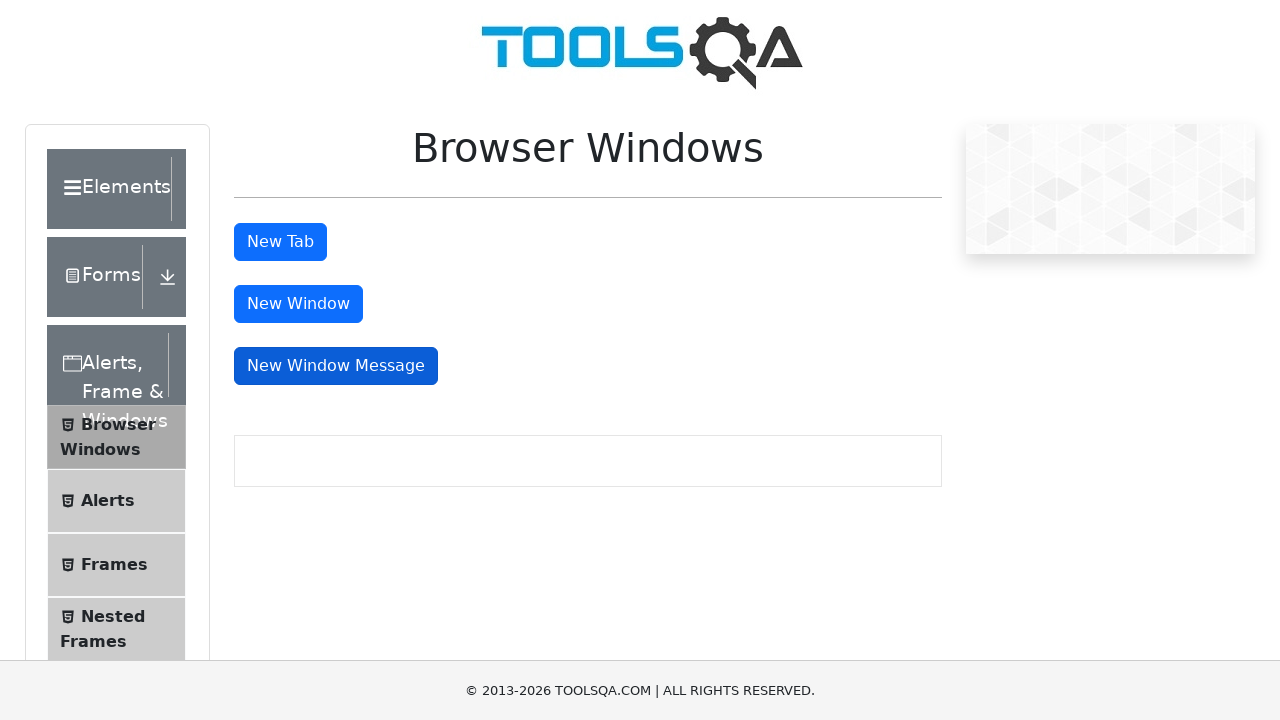

Message window DOM content loaded
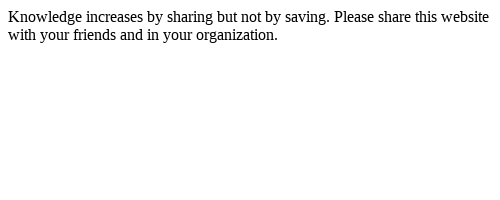

Read text from message window: 'Knowledge increases by sharing but not by saving. Please share this website with your friends and in your organization.'
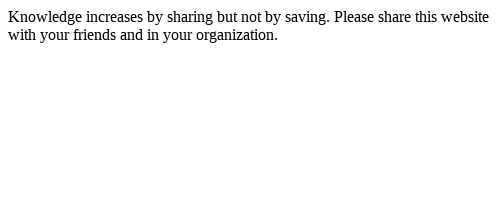

Closed message window
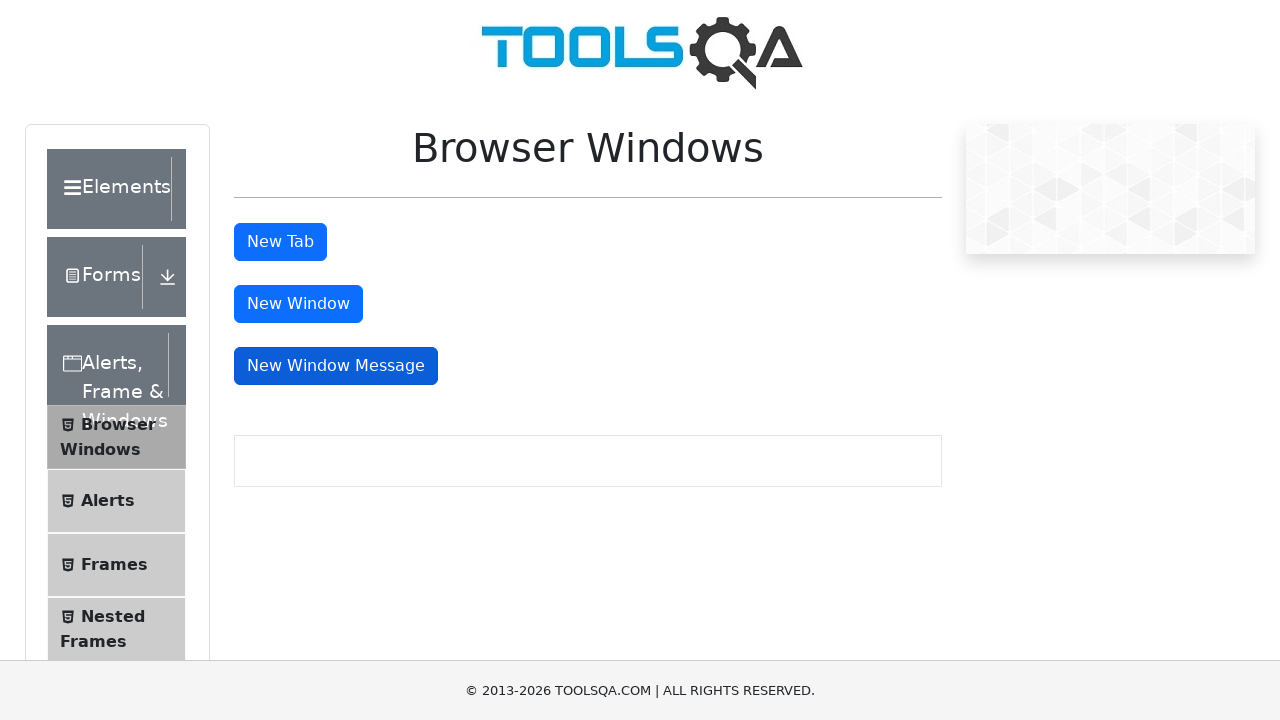

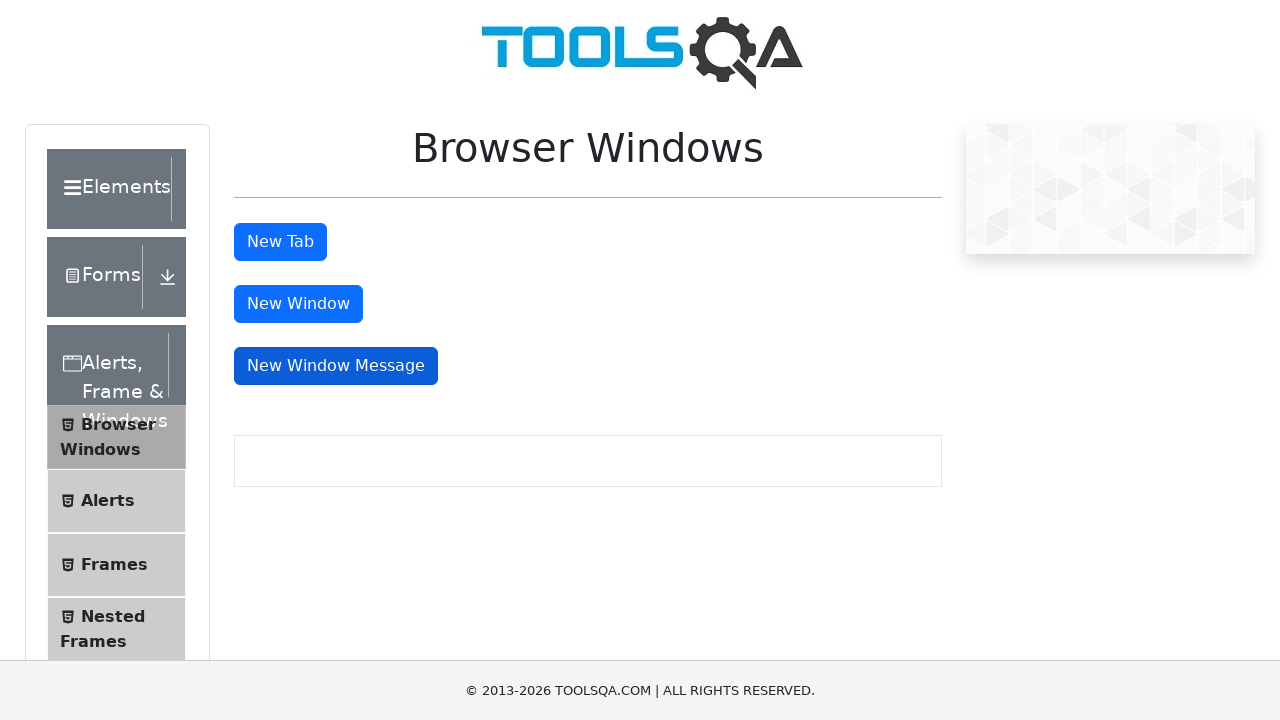